Tests opening a new window, switching to it, and closing it to return to the original window

Starting URL: http://www.qaclickacademy.com/practice.php

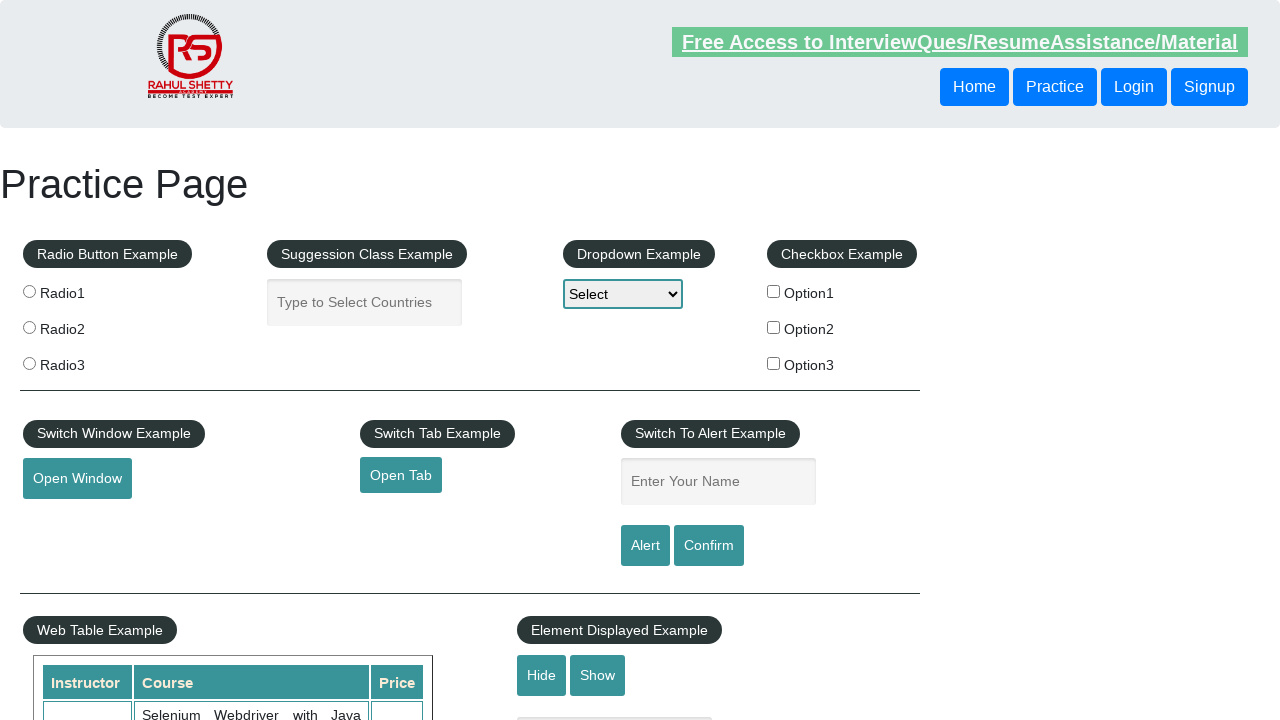

Clicked button to open new window at (77, 479) on #openwindow
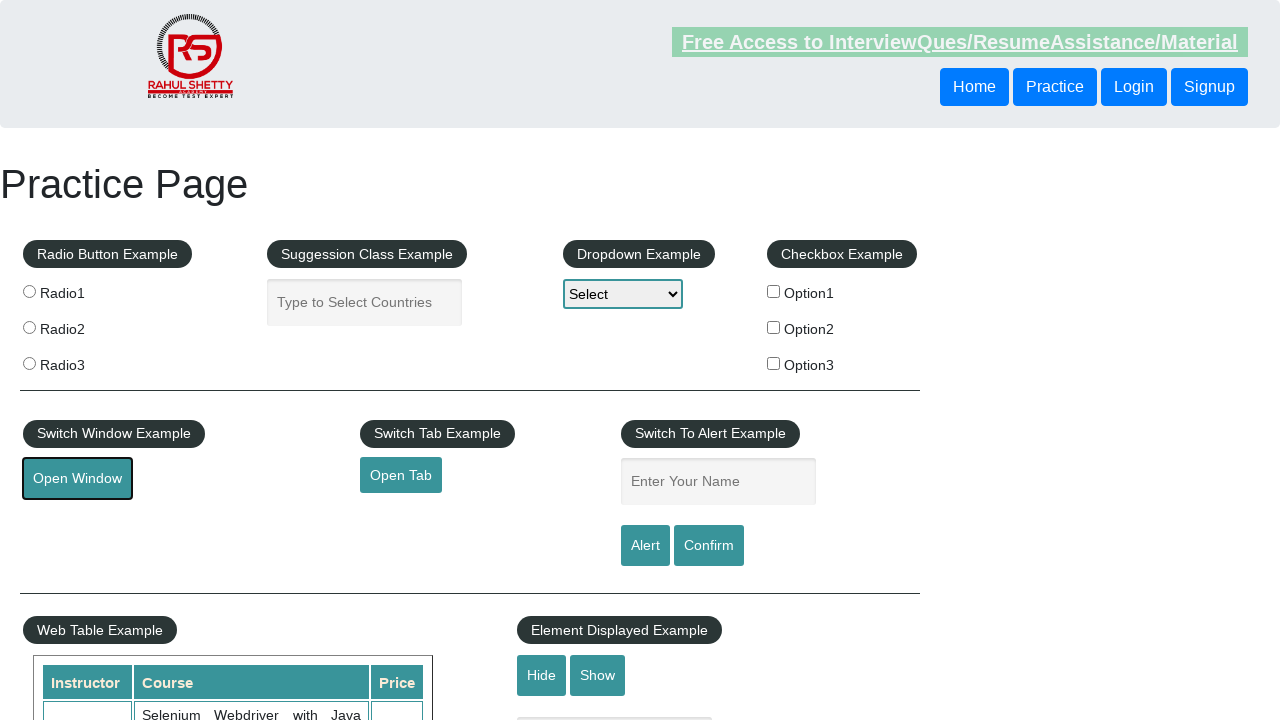

New window opened and captured
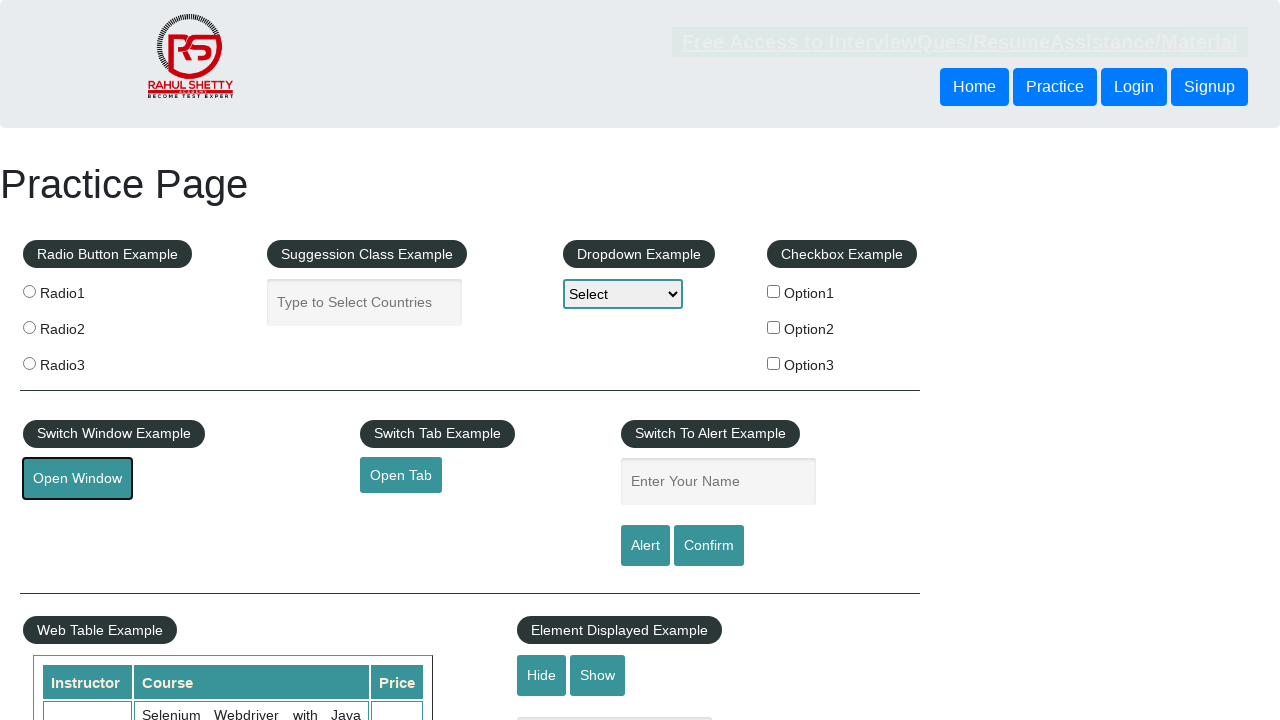

Closed new window and returned to original window
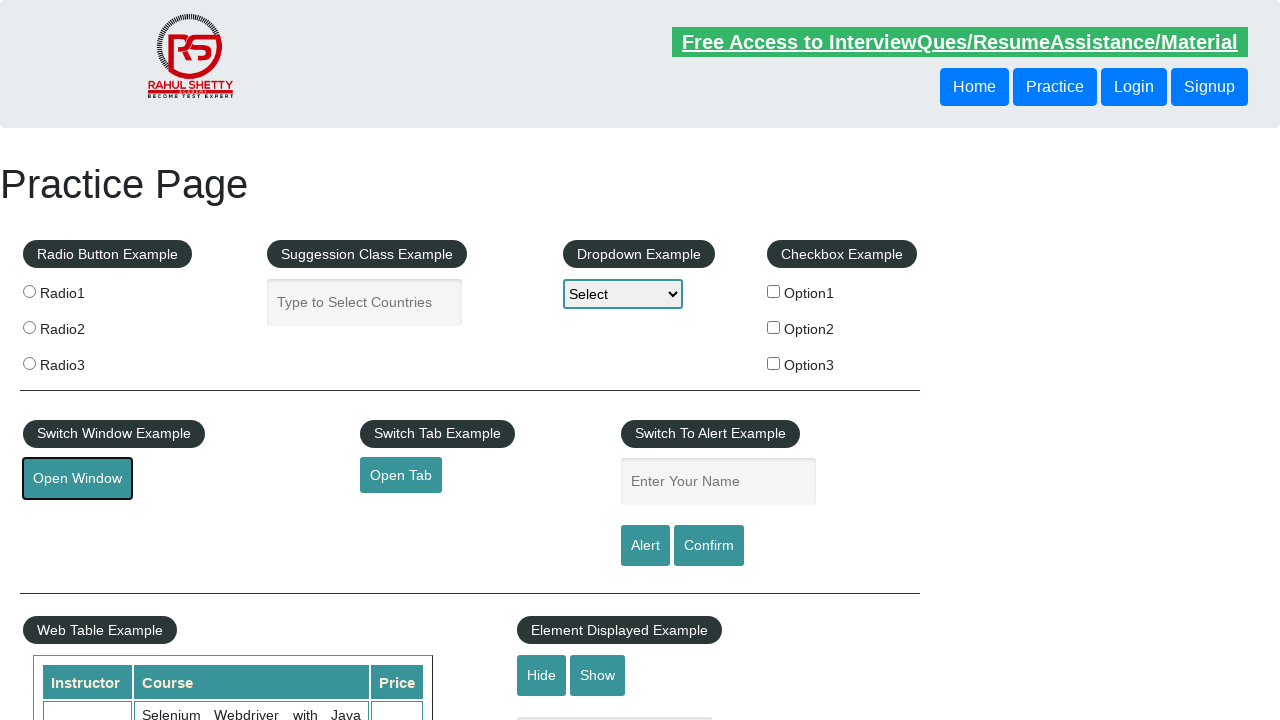

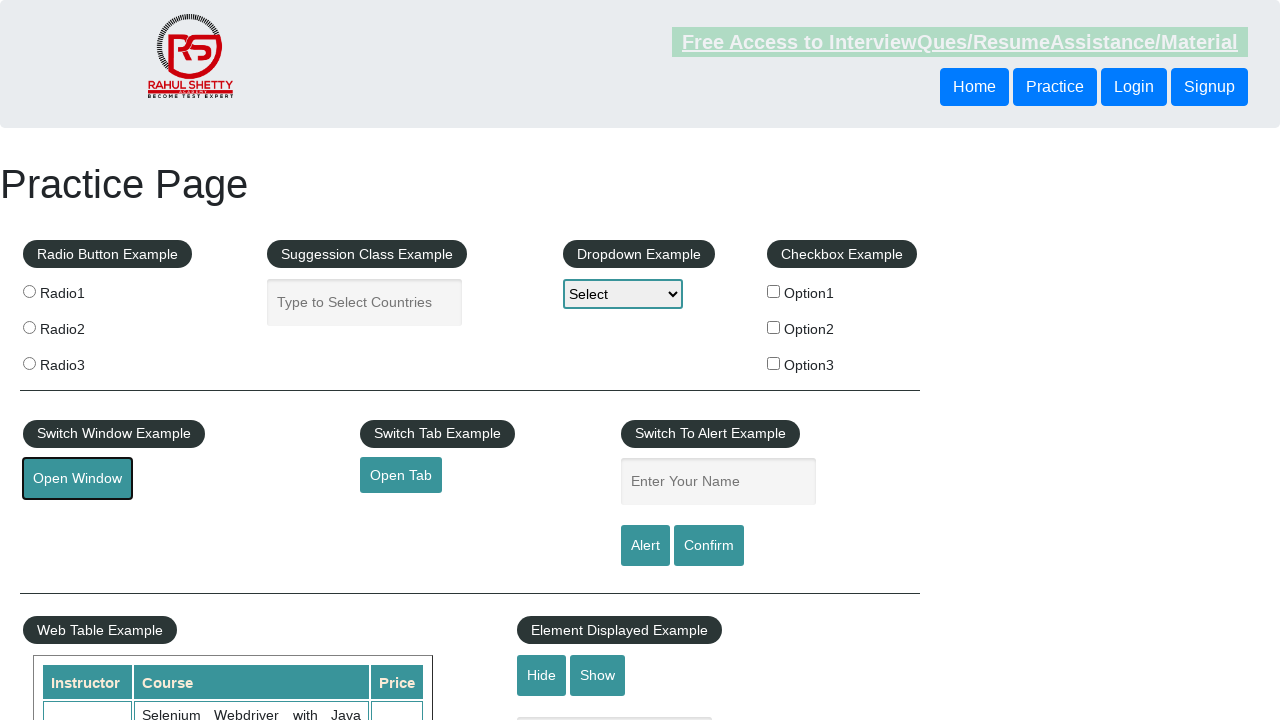